Tests passenger dropdown functionality by opening the passenger selector, incrementing the adult passenger count 4 times, and closing the dropdown

Starting URL: https://rahulshettyacademy.com/dropdownsPractise/

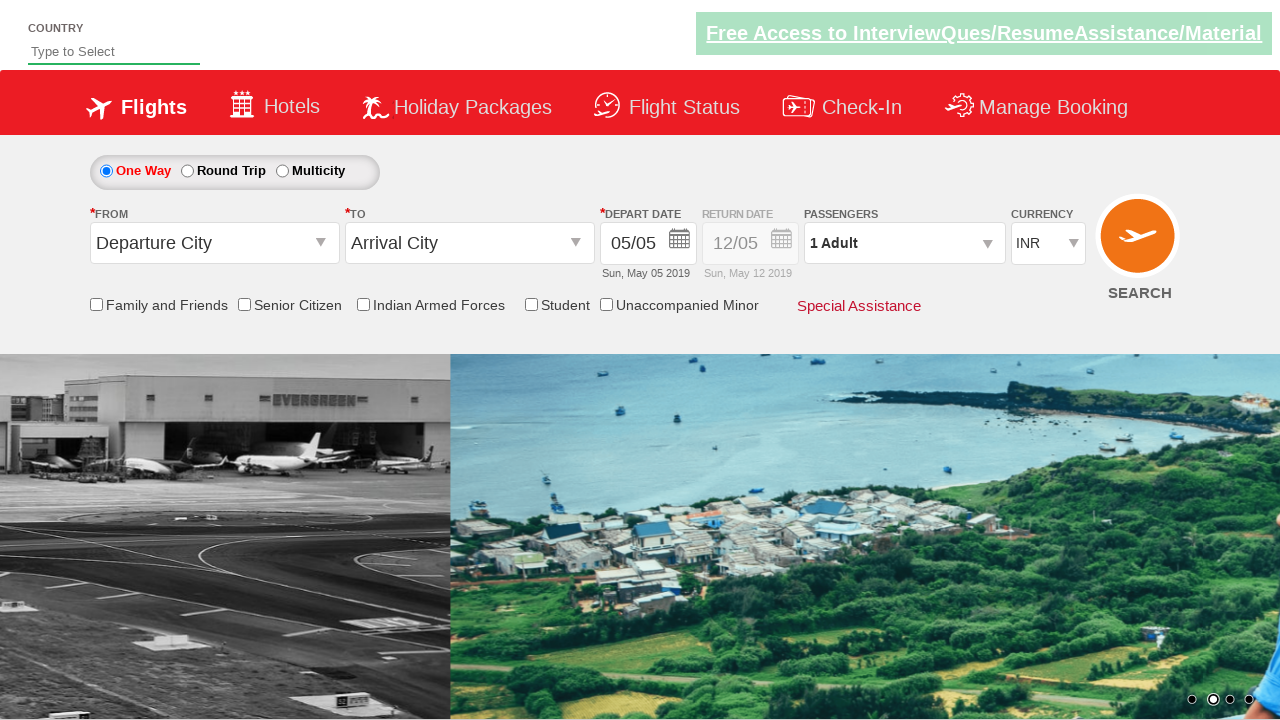

Clicked passenger info dropdown to open passenger selector at (904, 243) on #divpaxinfo
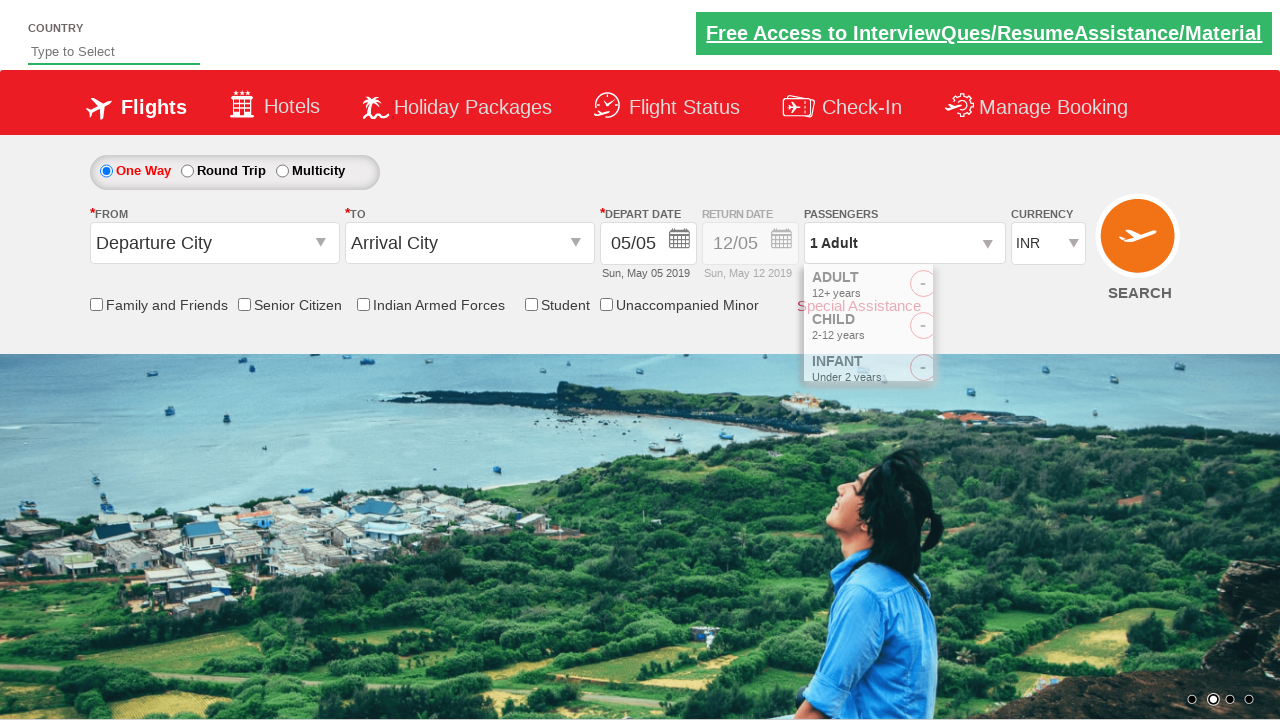

Adult increment button is now visible in the dropdown
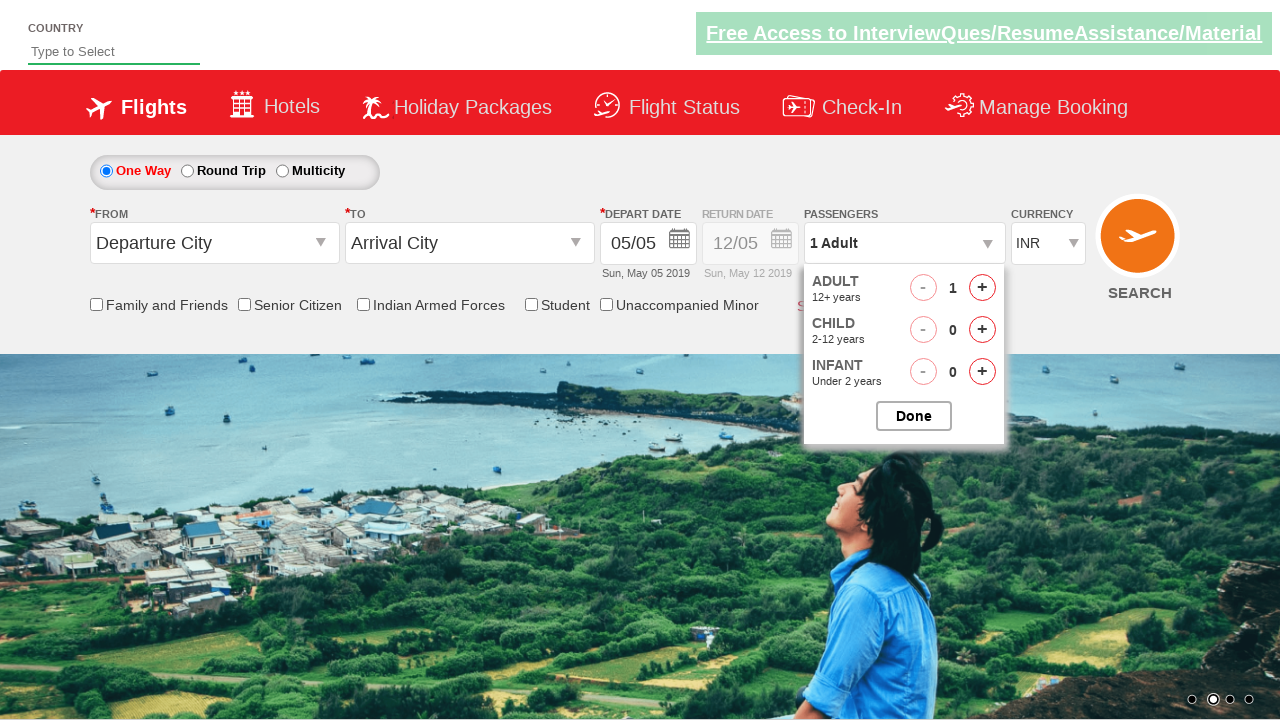

Incremented adult passenger count (click 1 of 4) at (982, 288) on #hrefIncAdt
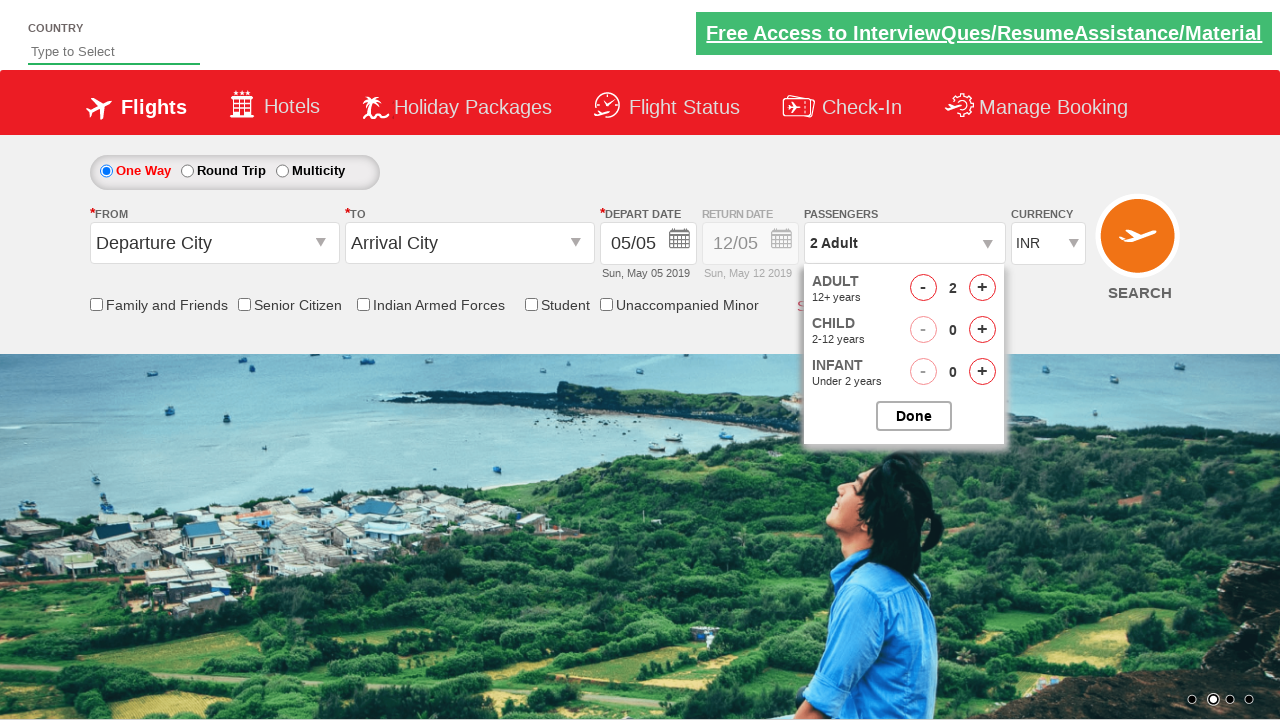

Incremented adult passenger count (click 2 of 4) at (982, 288) on #hrefIncAdt
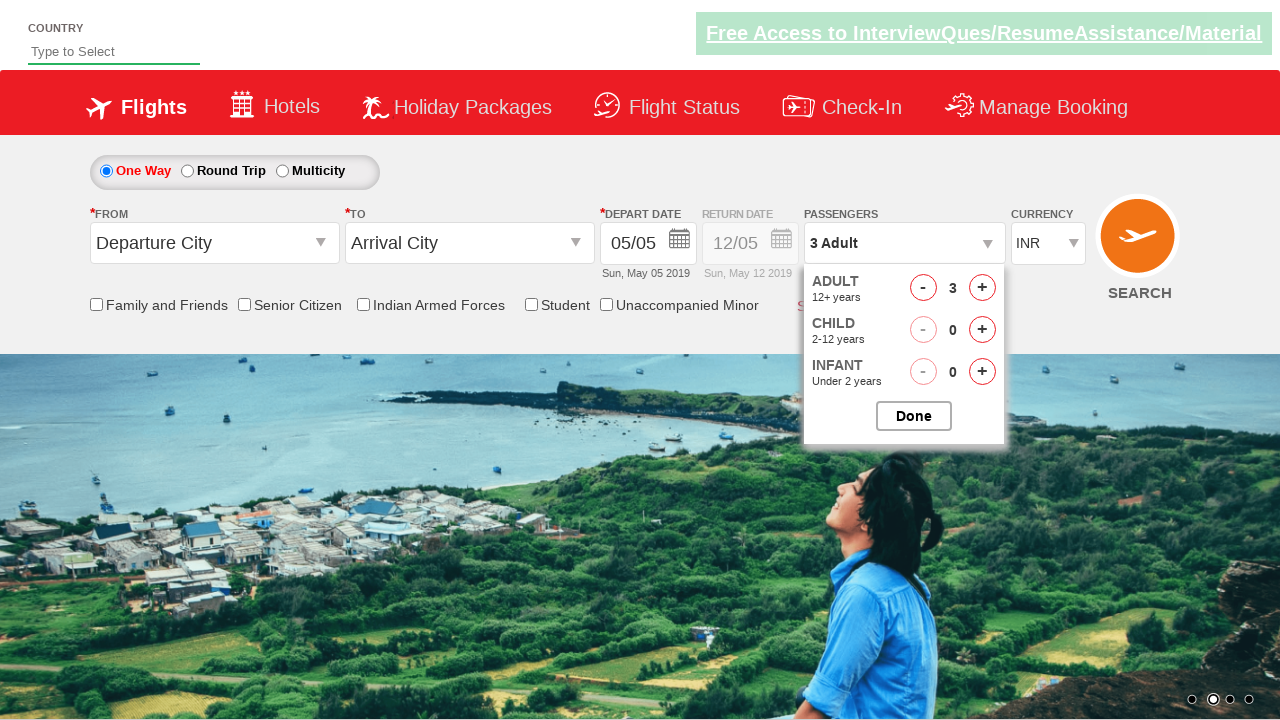

Incremented adult passenger count (click 3 of 4) at (982, 288) on #hrefIncAdt
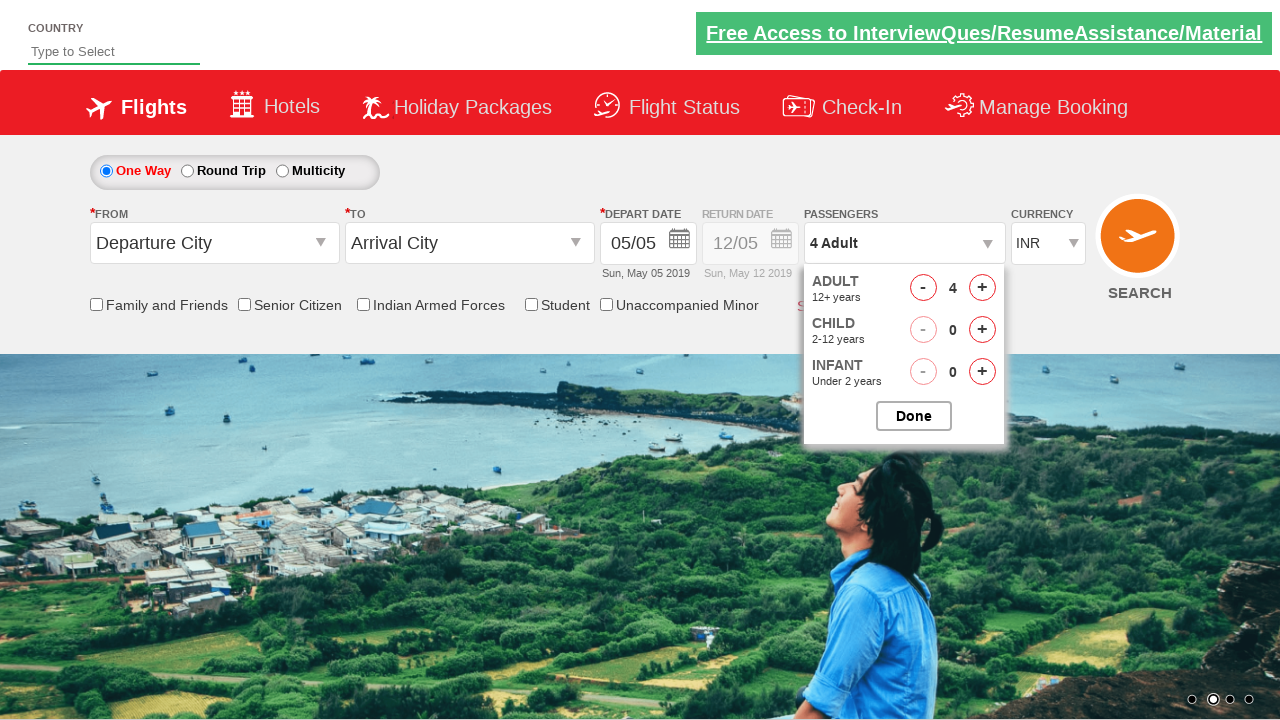

Incremented adult passenger count (click 4 of 4) at (982, 288) on #hrefIncAdt
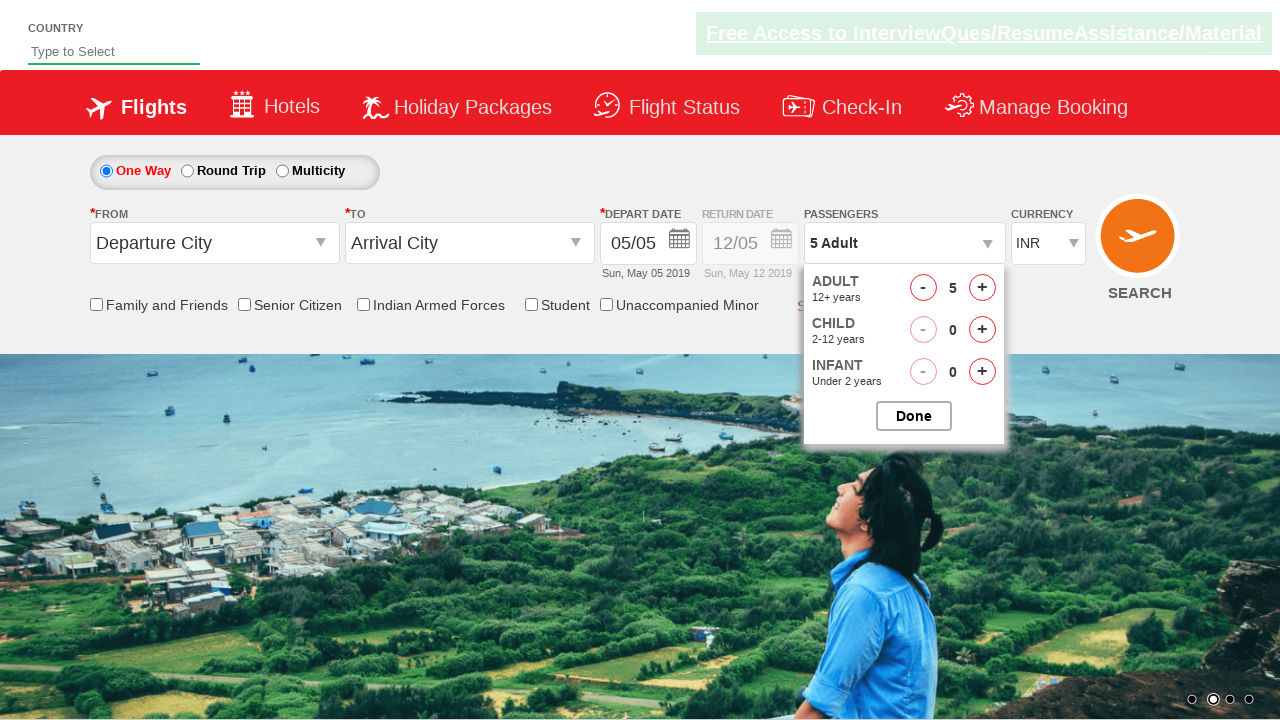

Clicked close button to close passenger options dropdown at (914, 416) on #btnclosepaxoption
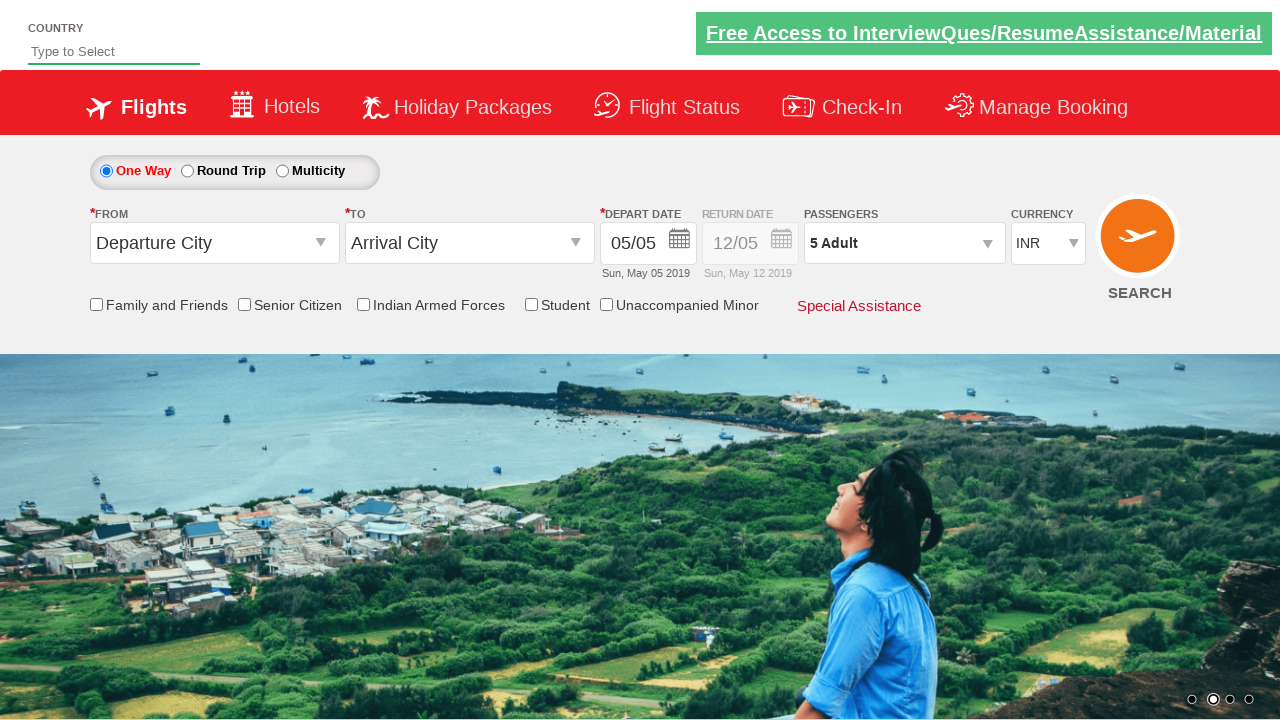

Dropdown closed and passenger info element is visible with updated count
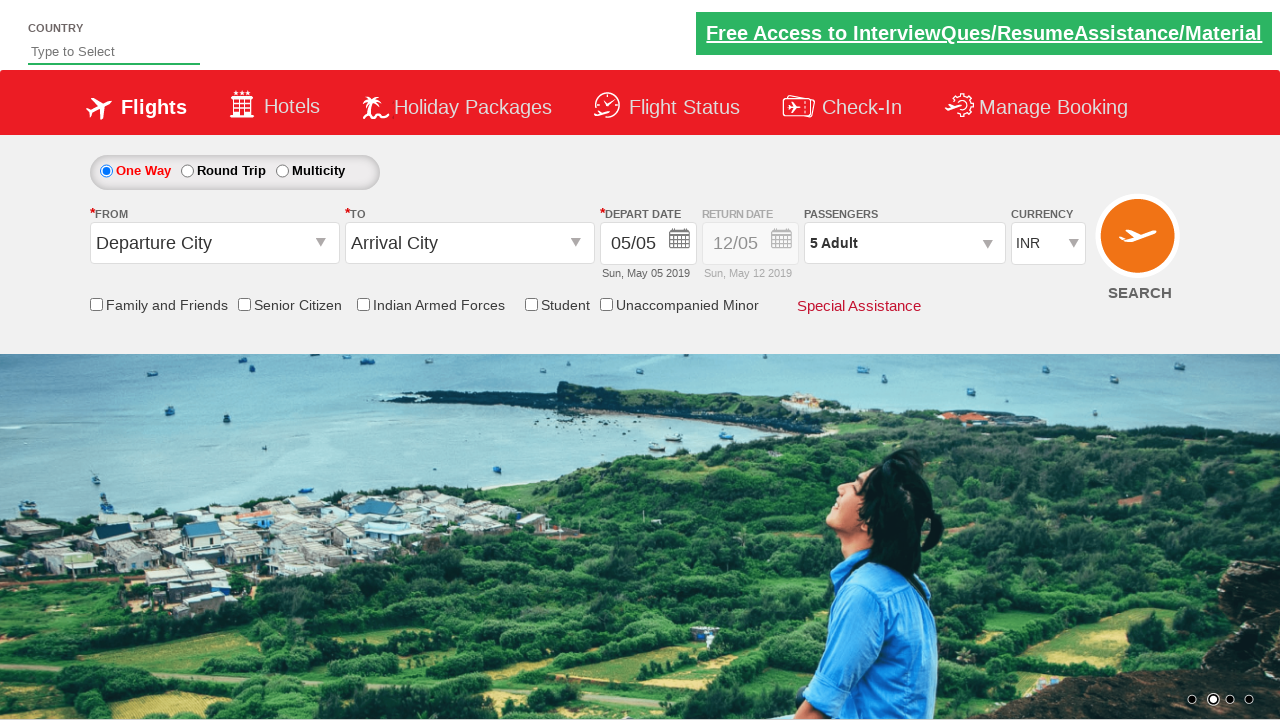

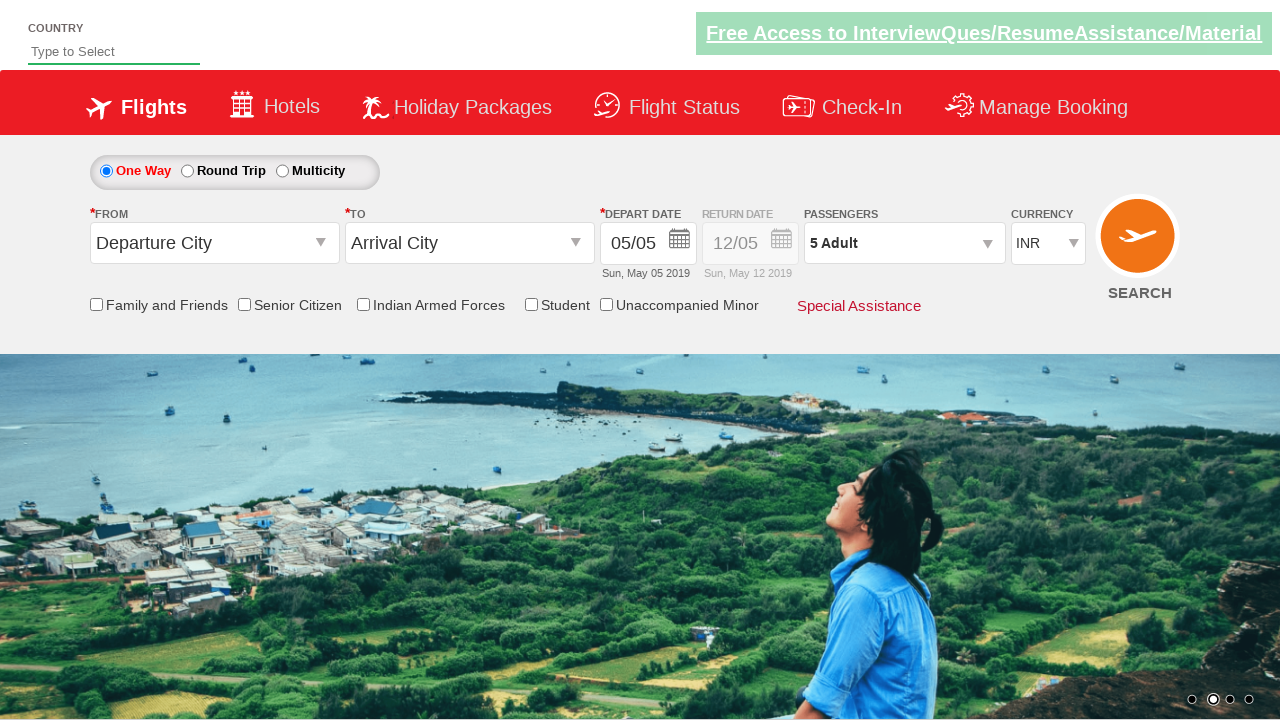